Tests browser window handling by navigating to the Alerts, Frame & Windows section, clicking to open a new tab, switching to it, and verifying the sample page message is displayed correctly.

Starting URL: https://demoqa.com/

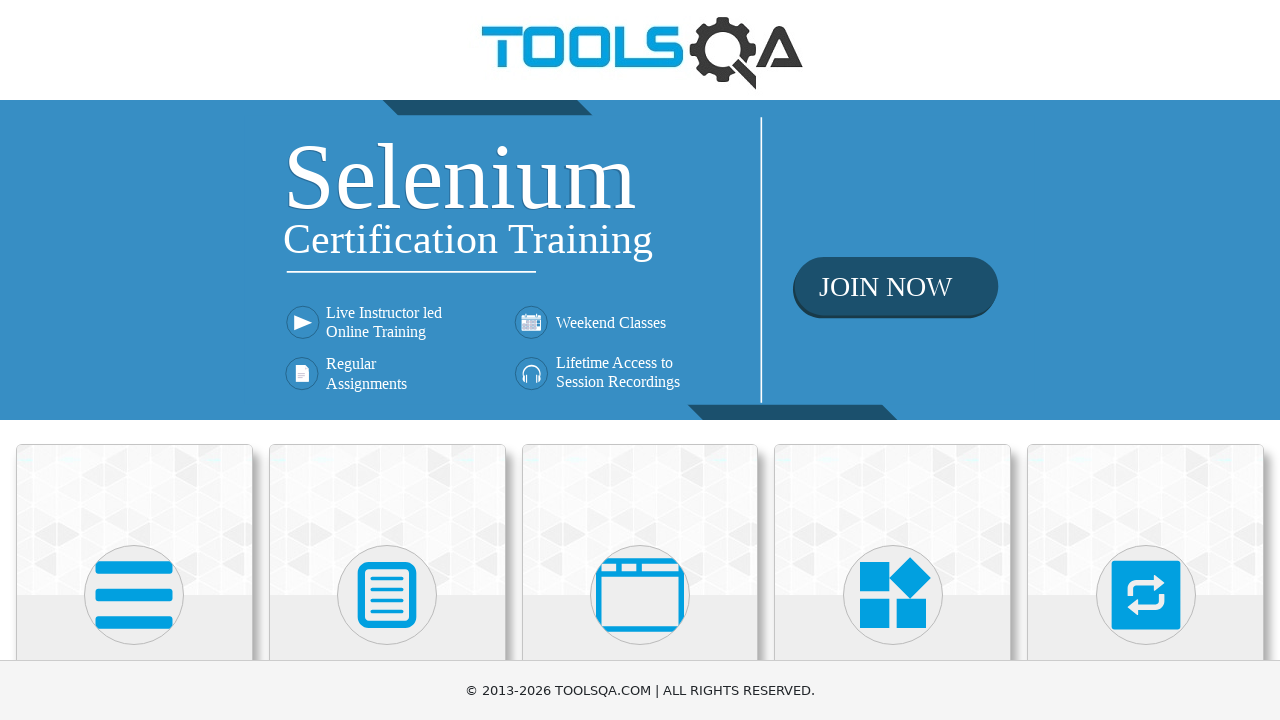

Scrolled to 'Alerts, Frame & Windows' card
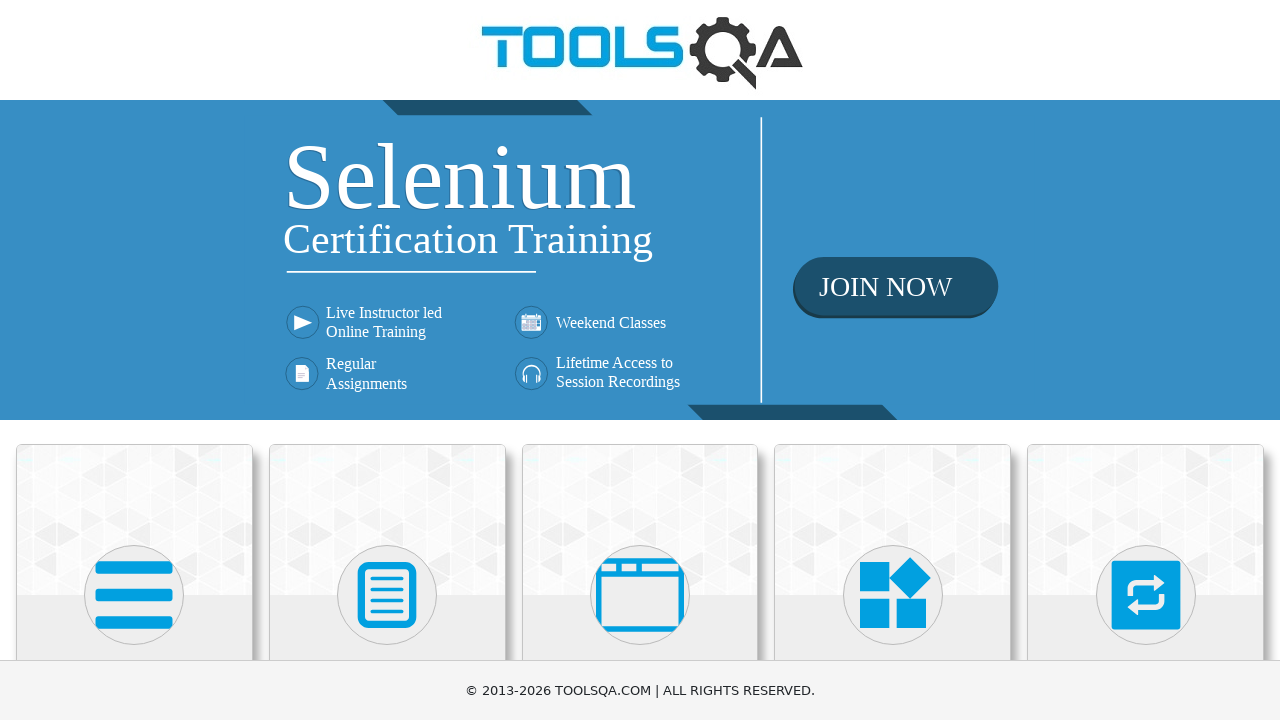

Clicked 'Alerts, Frame & Windows' card at (640, 360) on text=Alerts, Frame & Windows >> nth=0
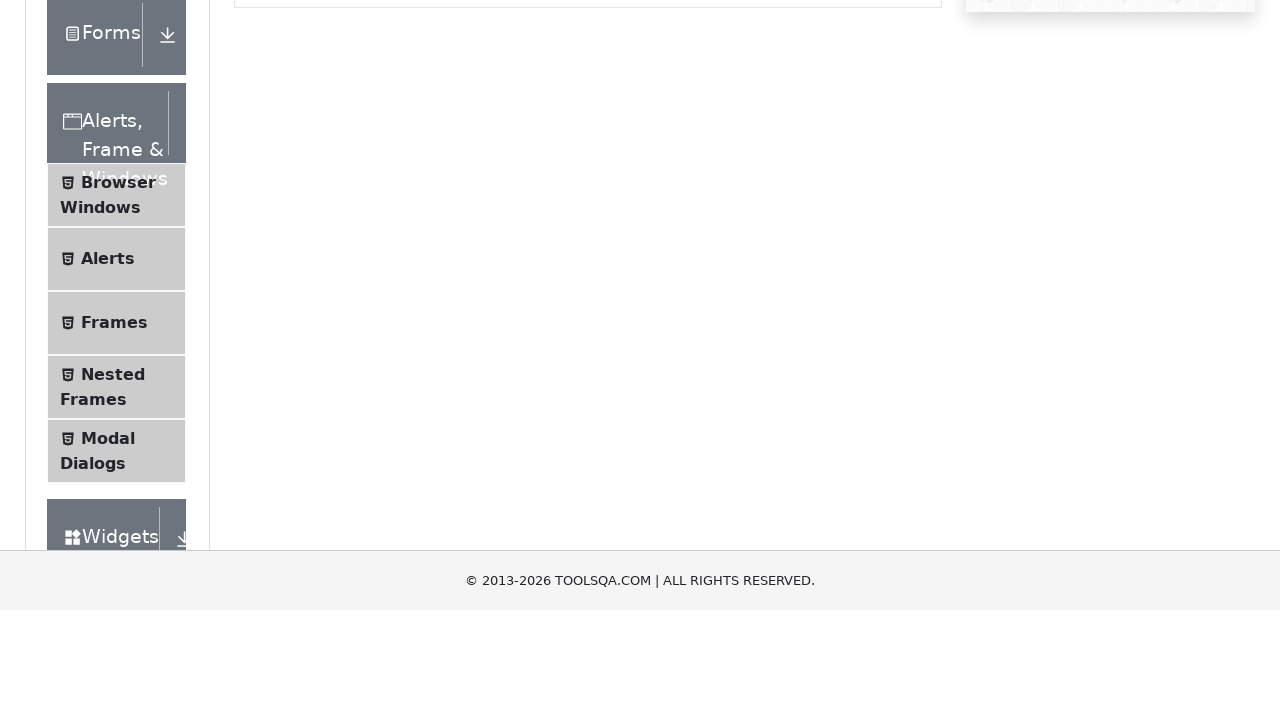

Clicked 'Browser Windows' menu item at (118, 424) on text=Browser Windows
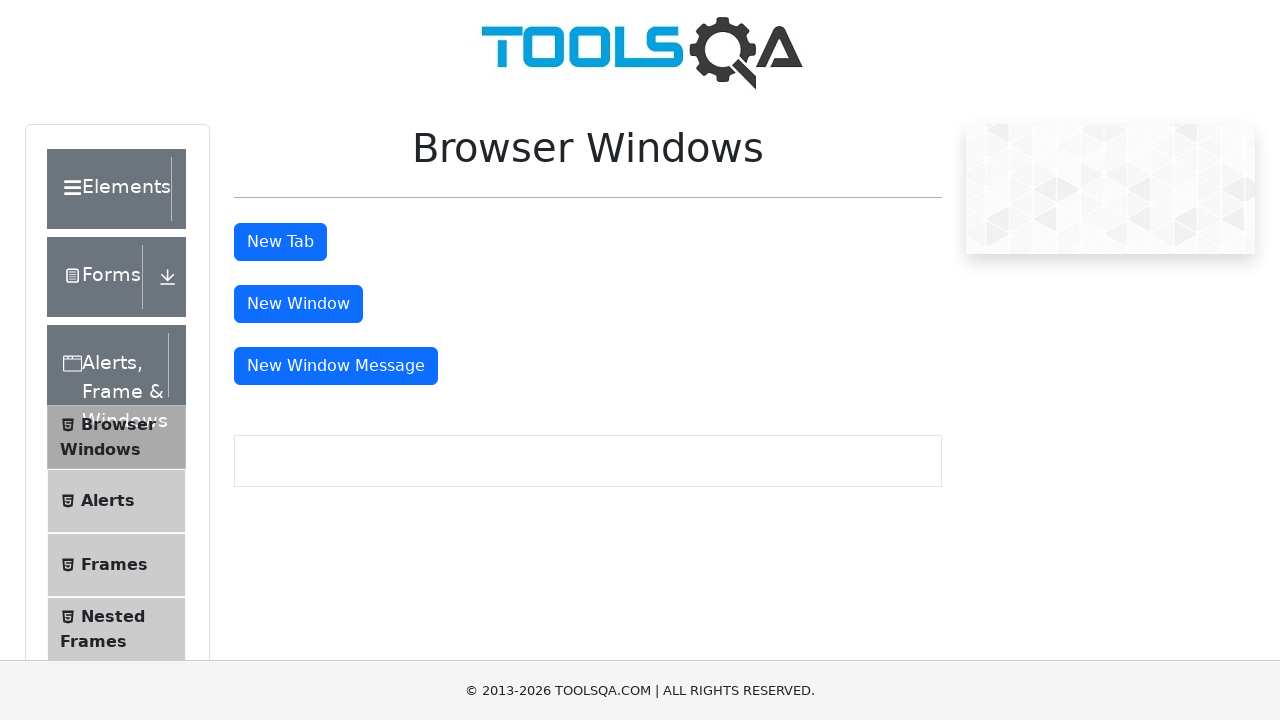

Clicked 'New Tab' button to open new tab at (280, 242) on #tabButton
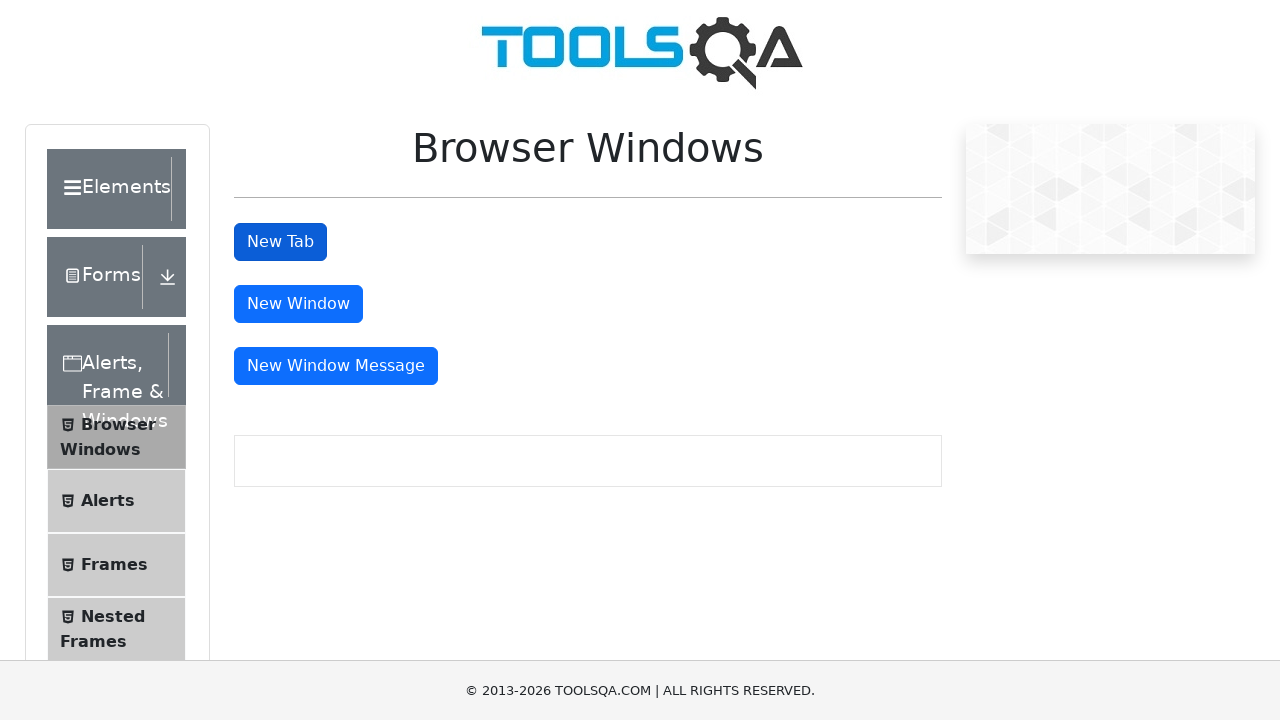

Captured new tab reference
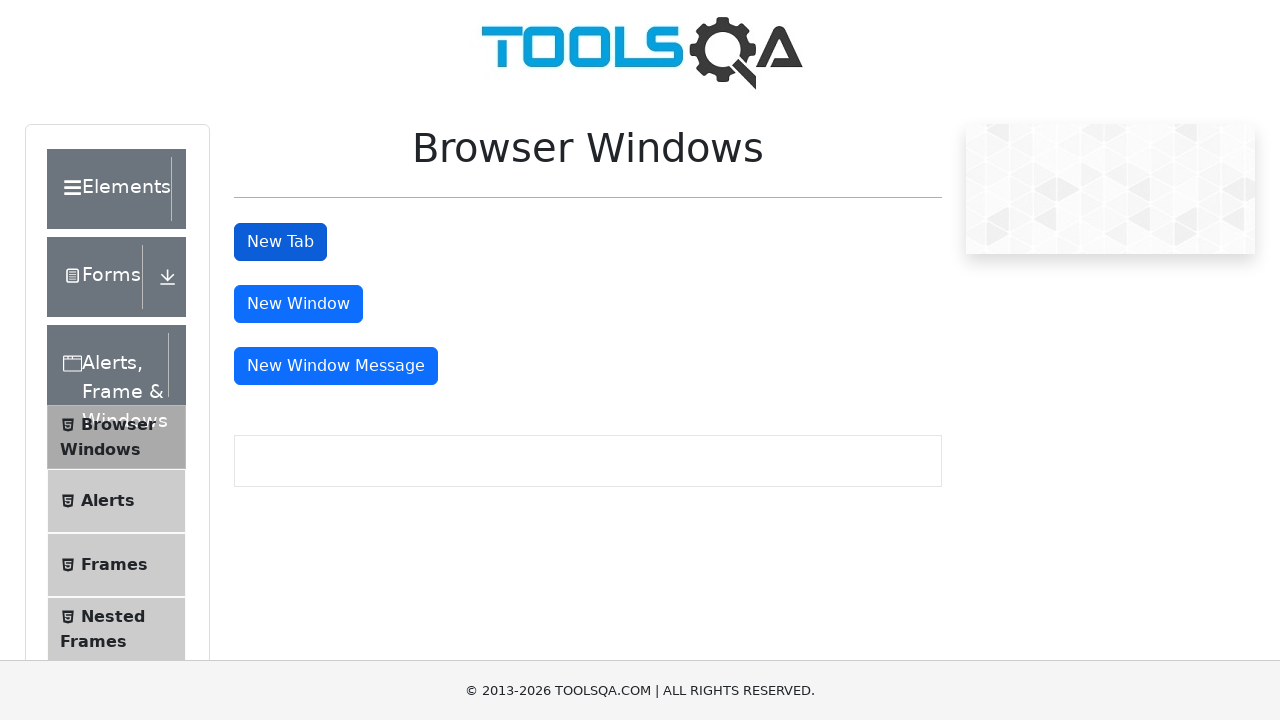

New tab loaded successfully
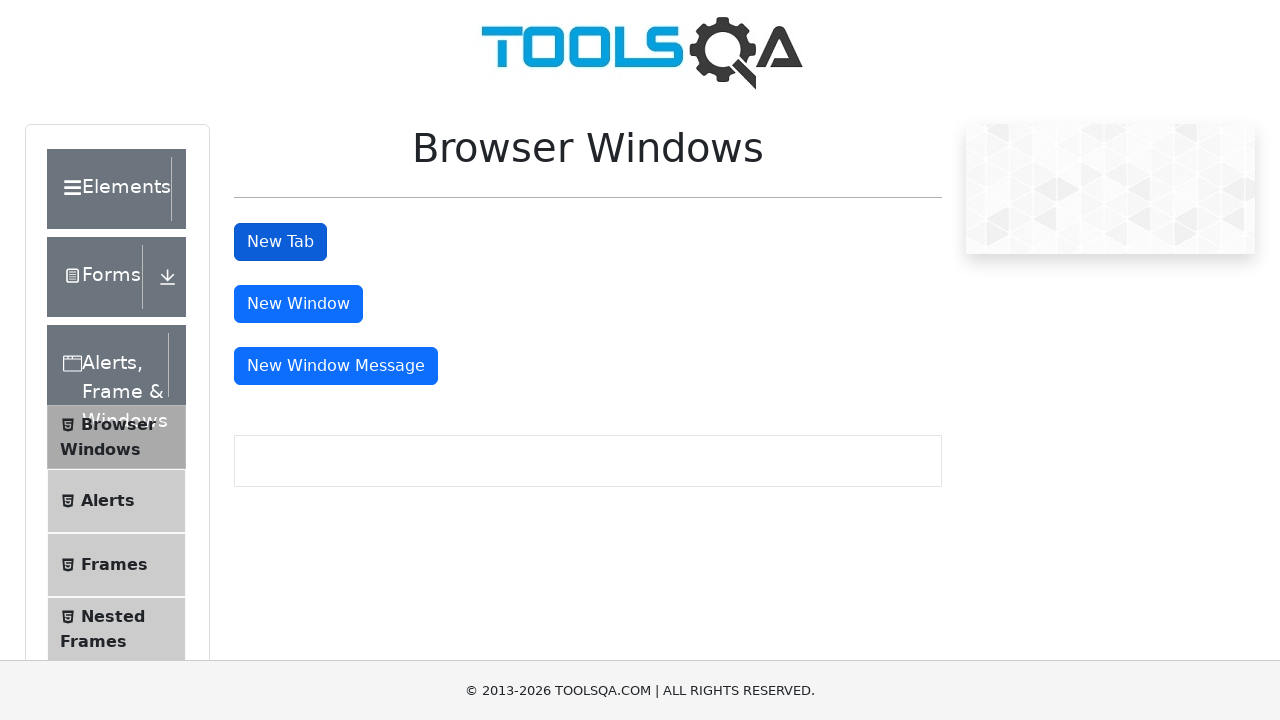

Retrieved message from new tab: 'This is a sample page'
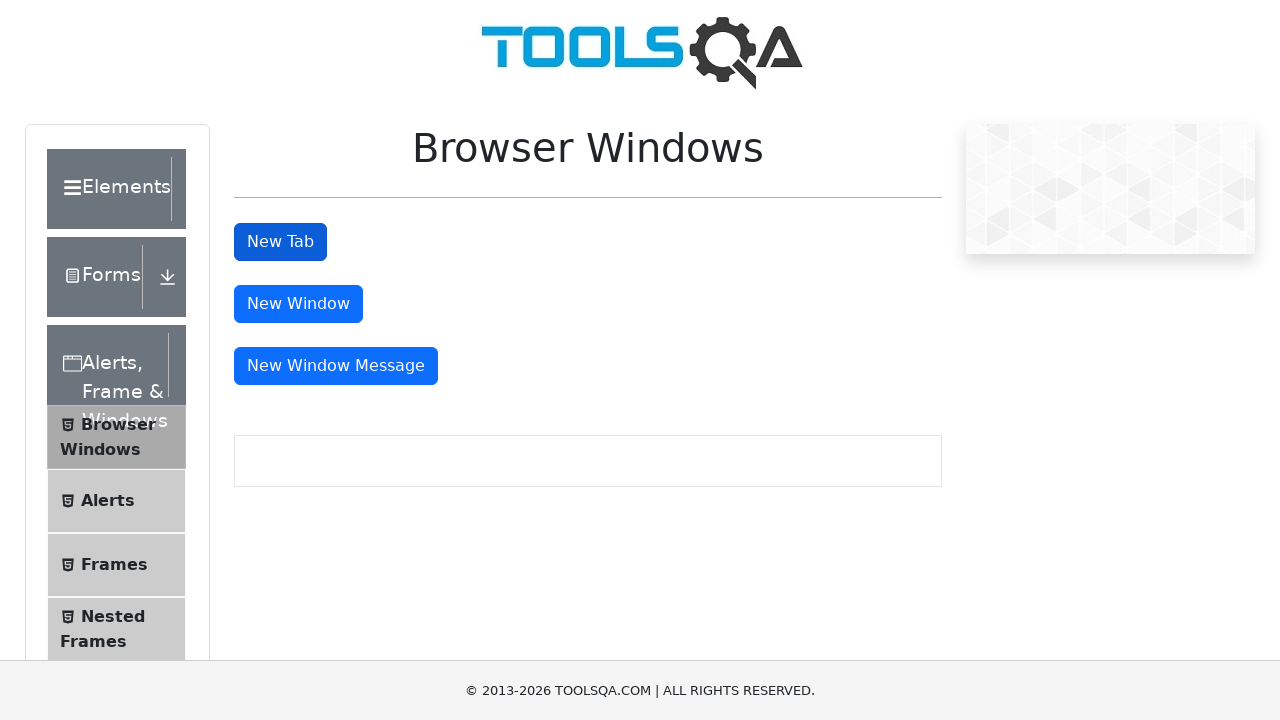

Verified sample page message displays correctly
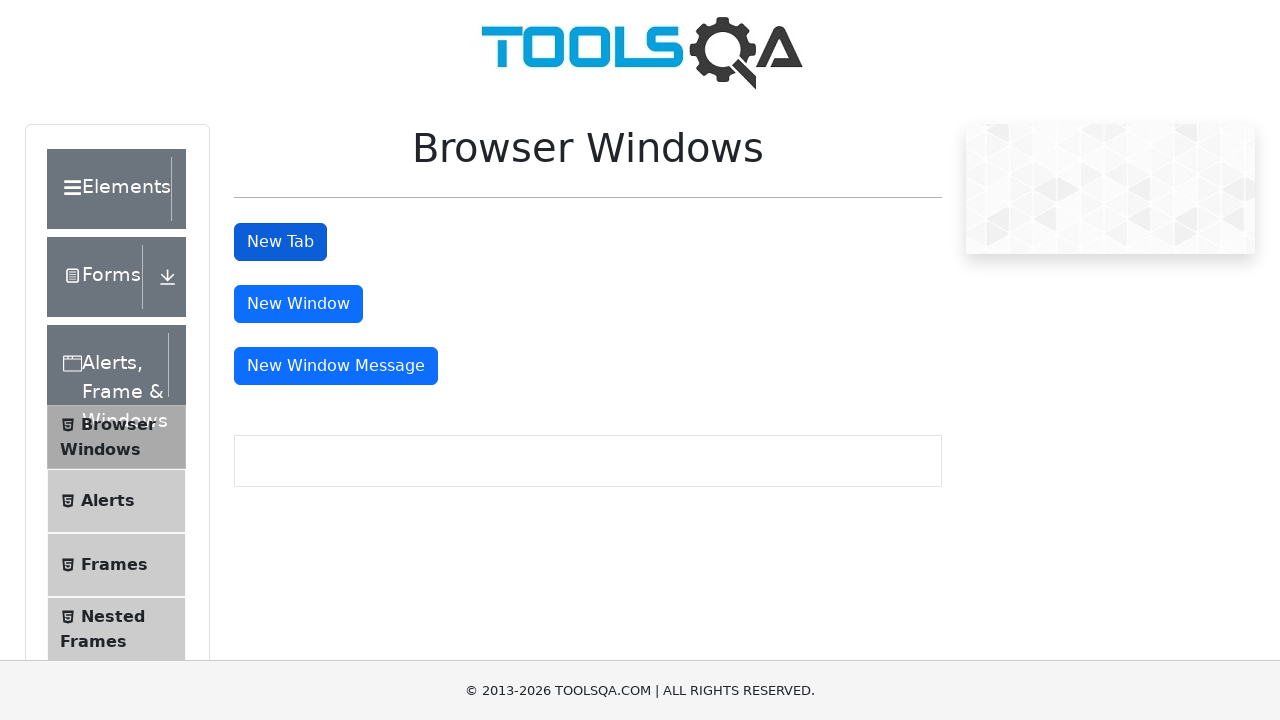

Closed the new tab
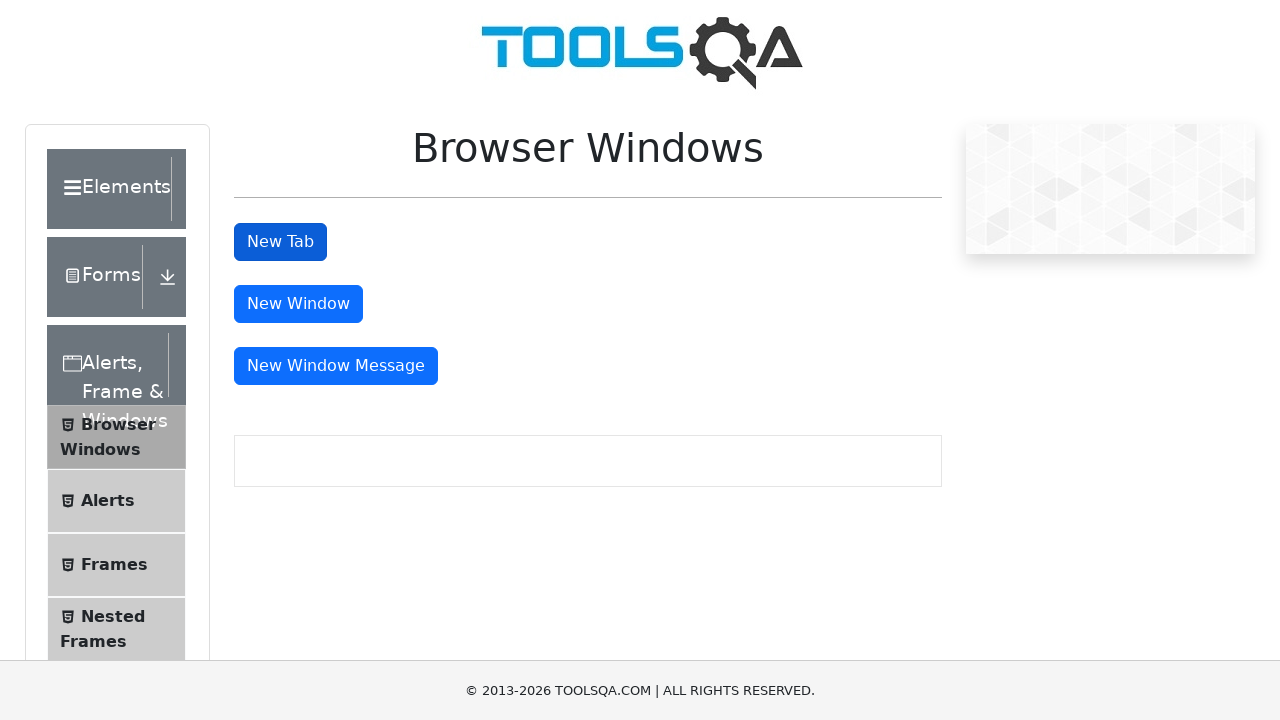

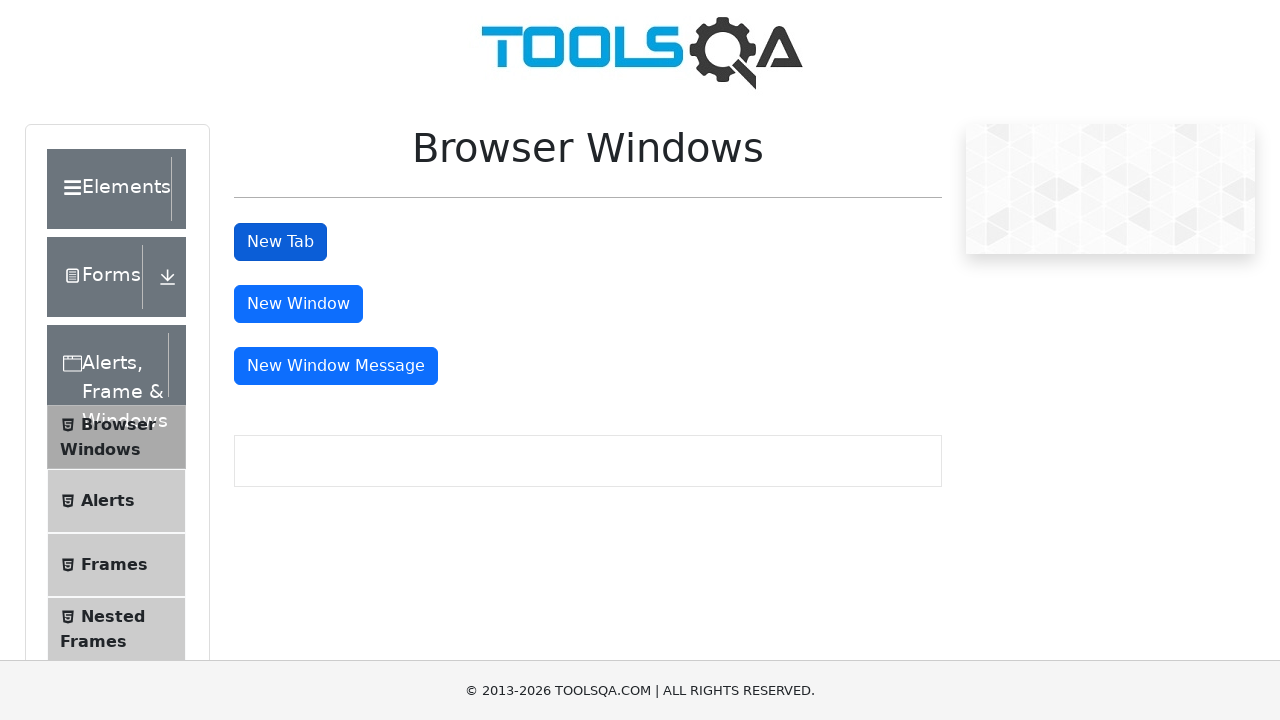